Tests dynamic loading functionality by navigating to a dynamic loading example page, clicking start button, and waiting for hidden content to become visible

Starting URL: https://the-internet.herokuapp.com/

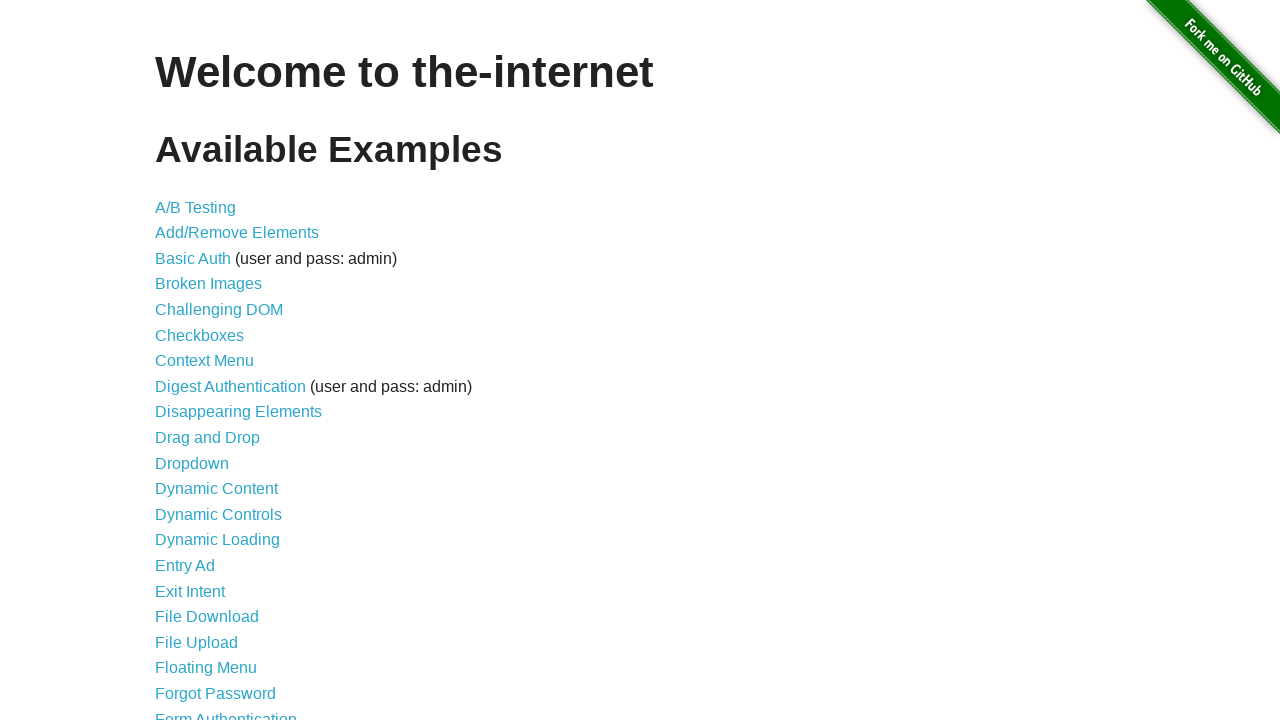

Clicked on Dynamic Loading link at (218, 540) on xpath=//a[text()='Dynamic Loading']
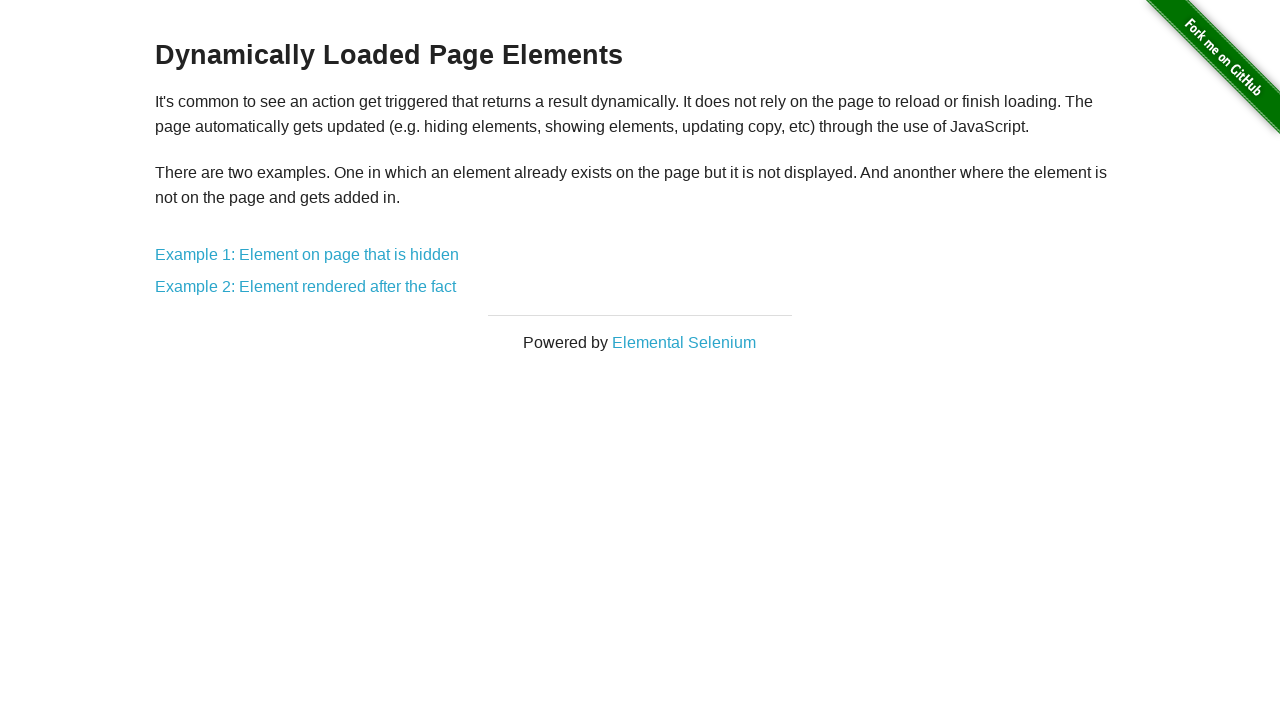

Clicked on Example 1 link at (307, 255) on xpath=//a[contains(text(),'Example 1:')]
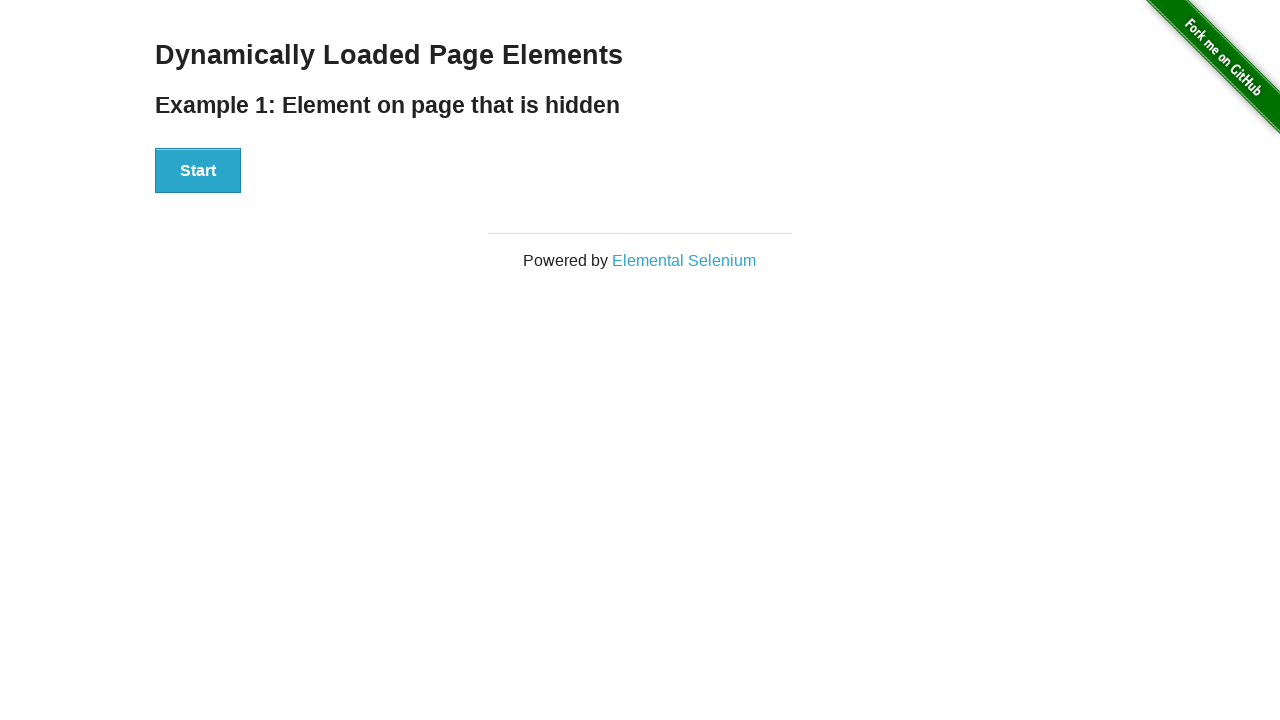

Clicked Start button to trigger dynamic loading at (198, 171) on xpath=//button[text()='Start']
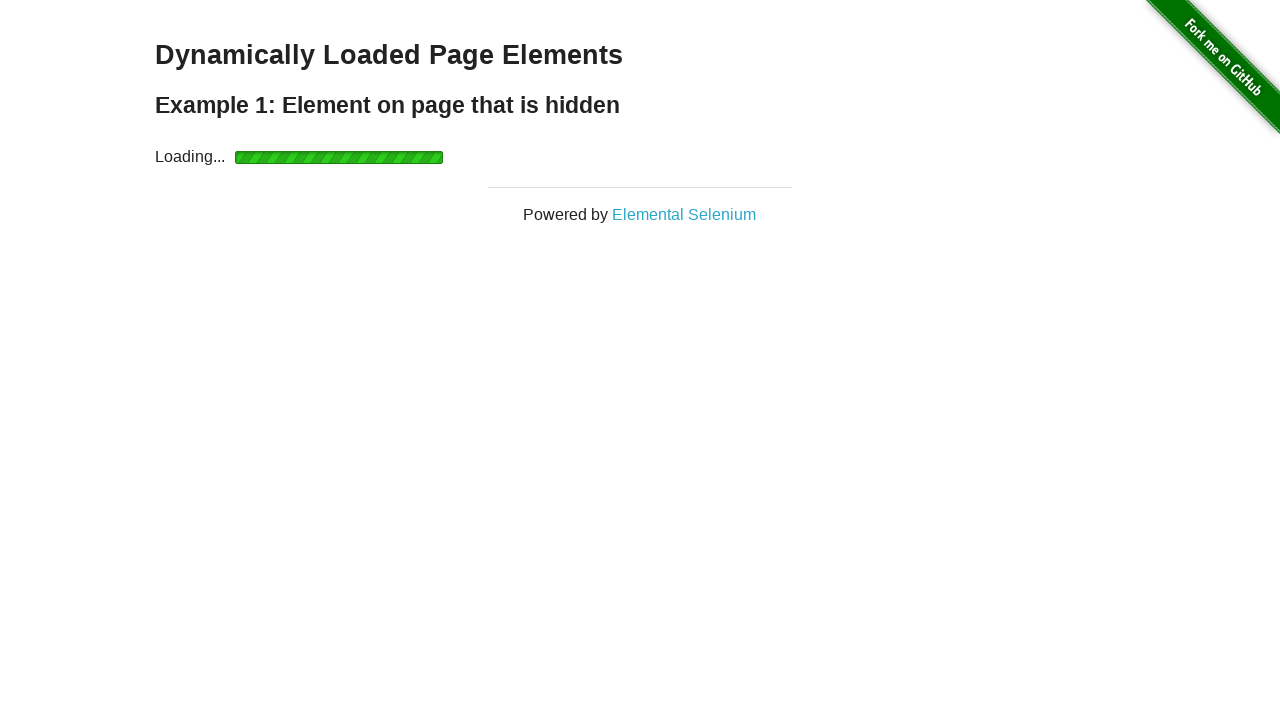

Waited for hidden 'Hello World!' content to become visible
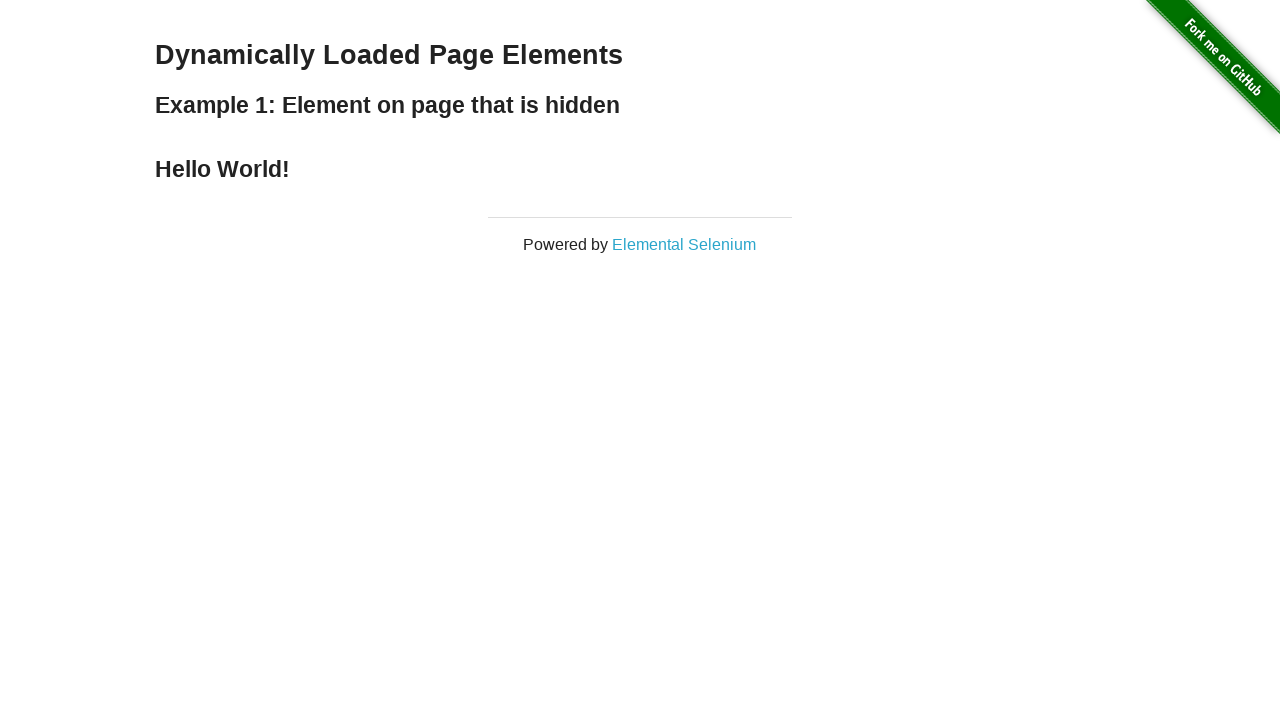

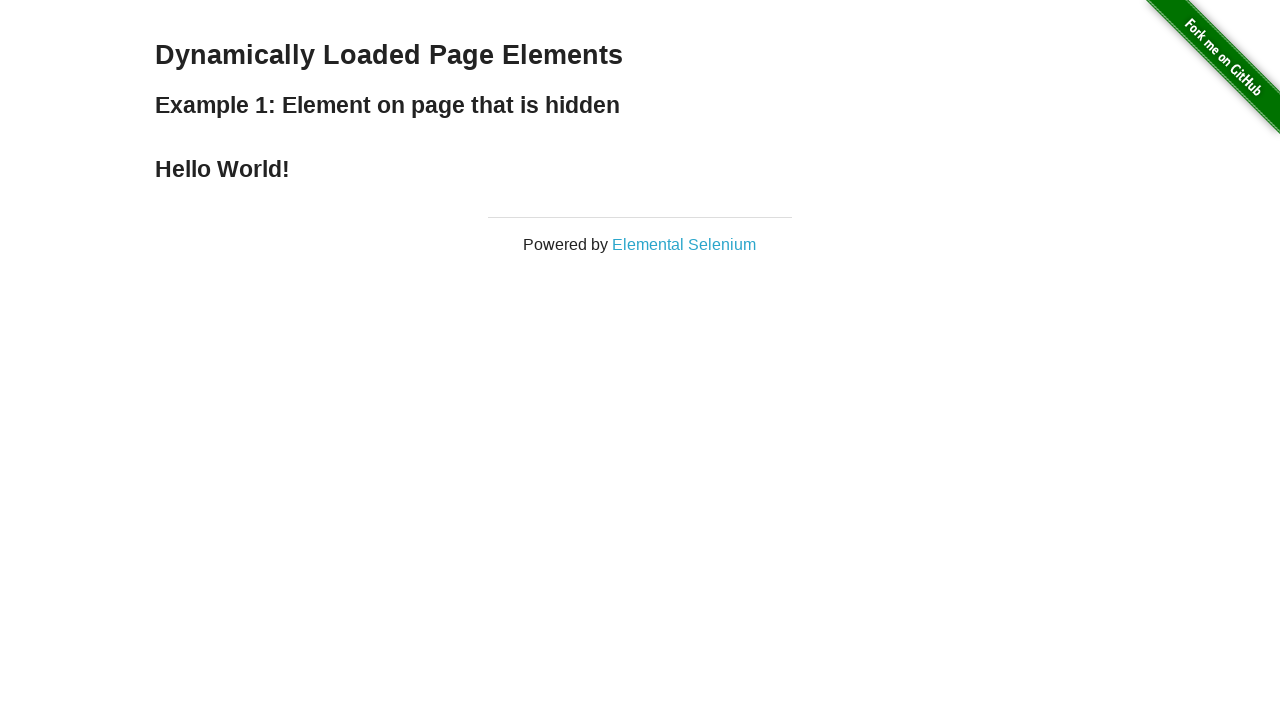